Tests table pagination functionality by navigating through multiple pages of a paginated table using the next button

Starting URL: http://syntaxprojects.com/table-pagination-demo.php

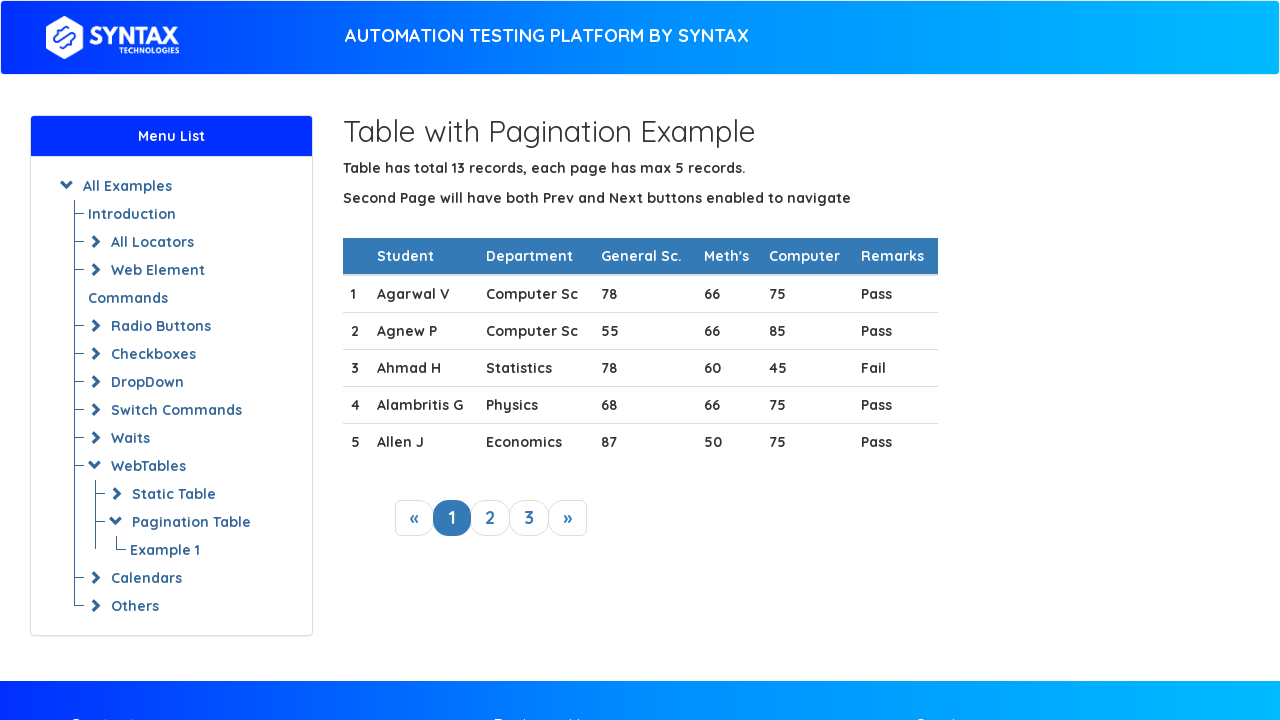

Table loaded with rows visible
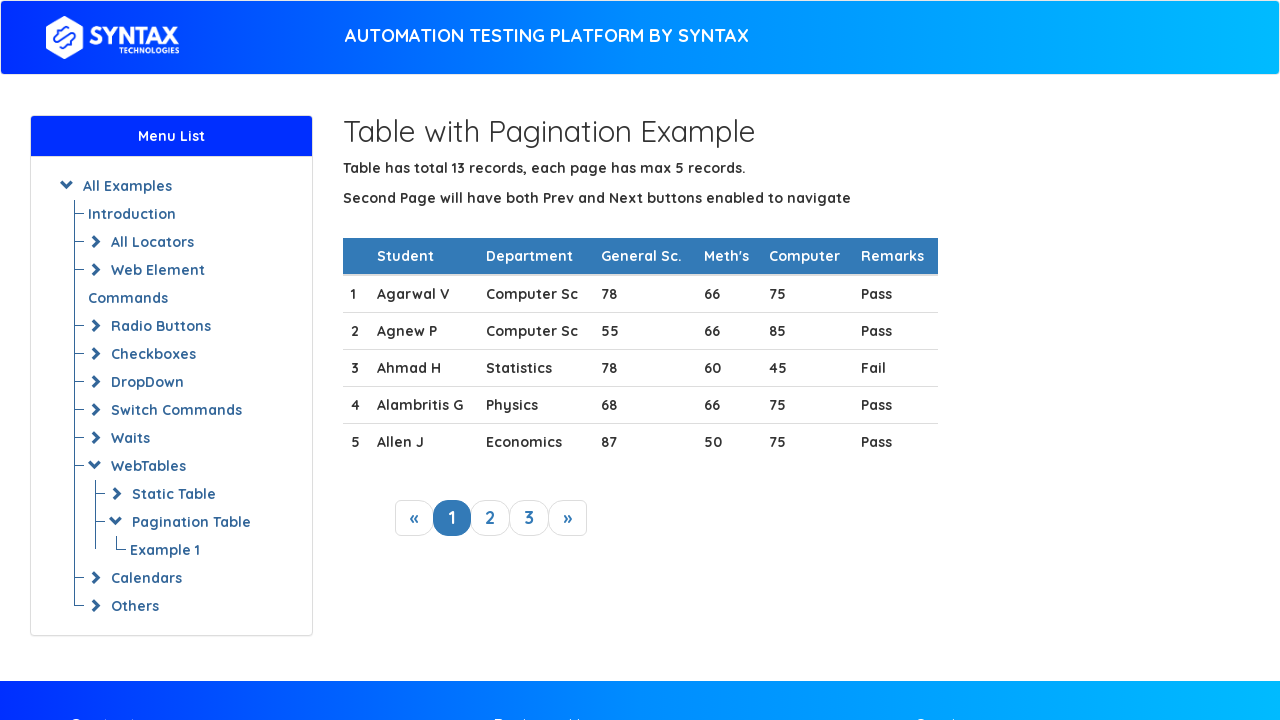

Clicked next button to navigate to next page of table at (568, 518) on a.next_link
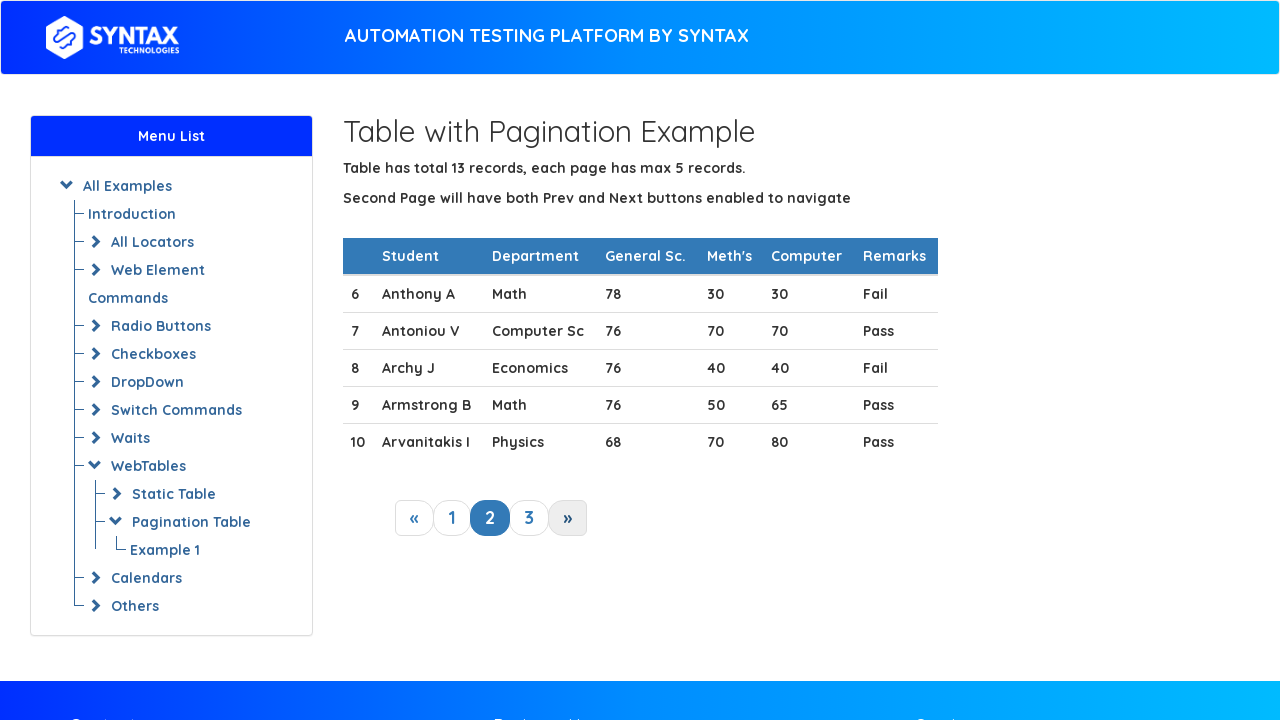

Waited for table content to update after pagination
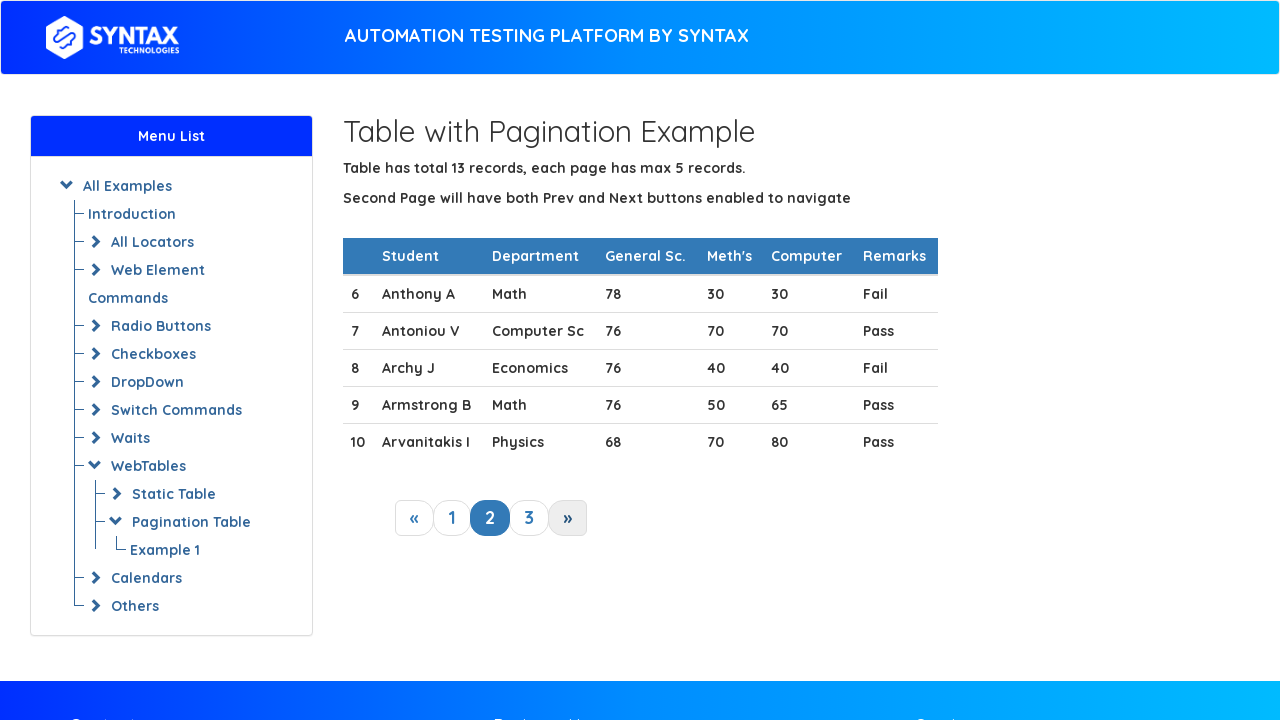

Clicked next button to navigate to next page of table at (568, 518) on a.next_link
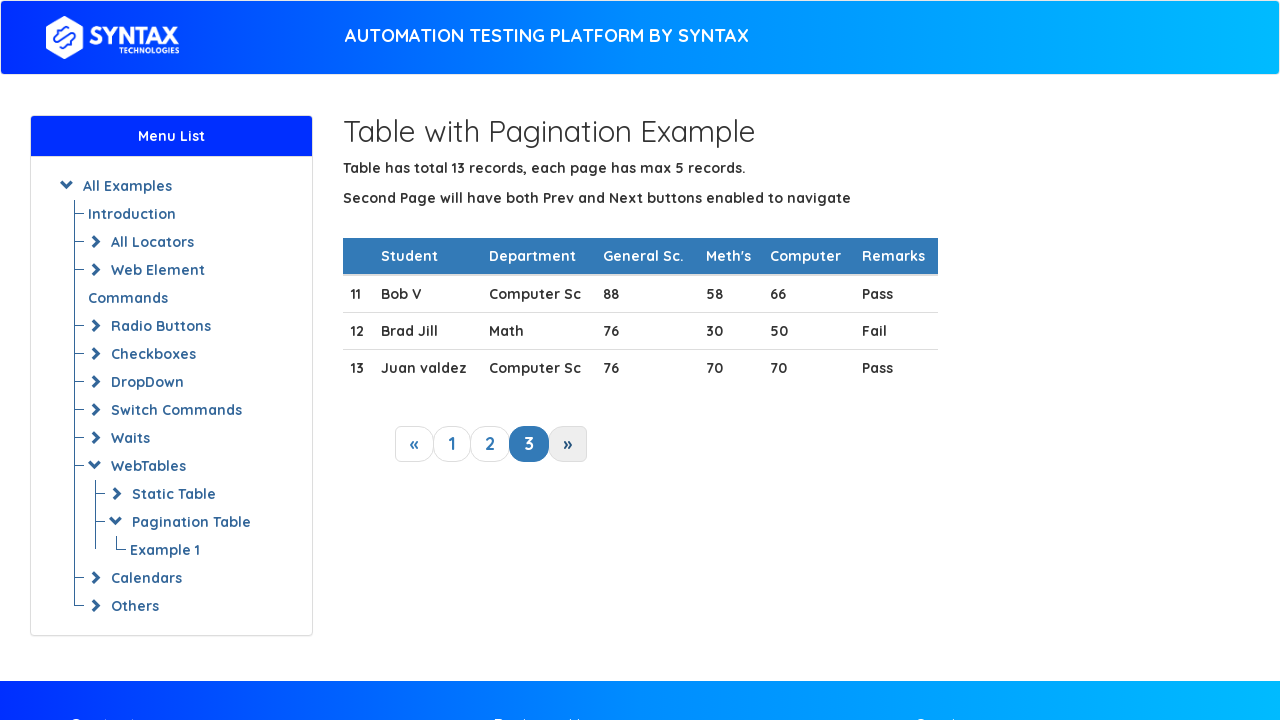

Waited for table content to update after pagination
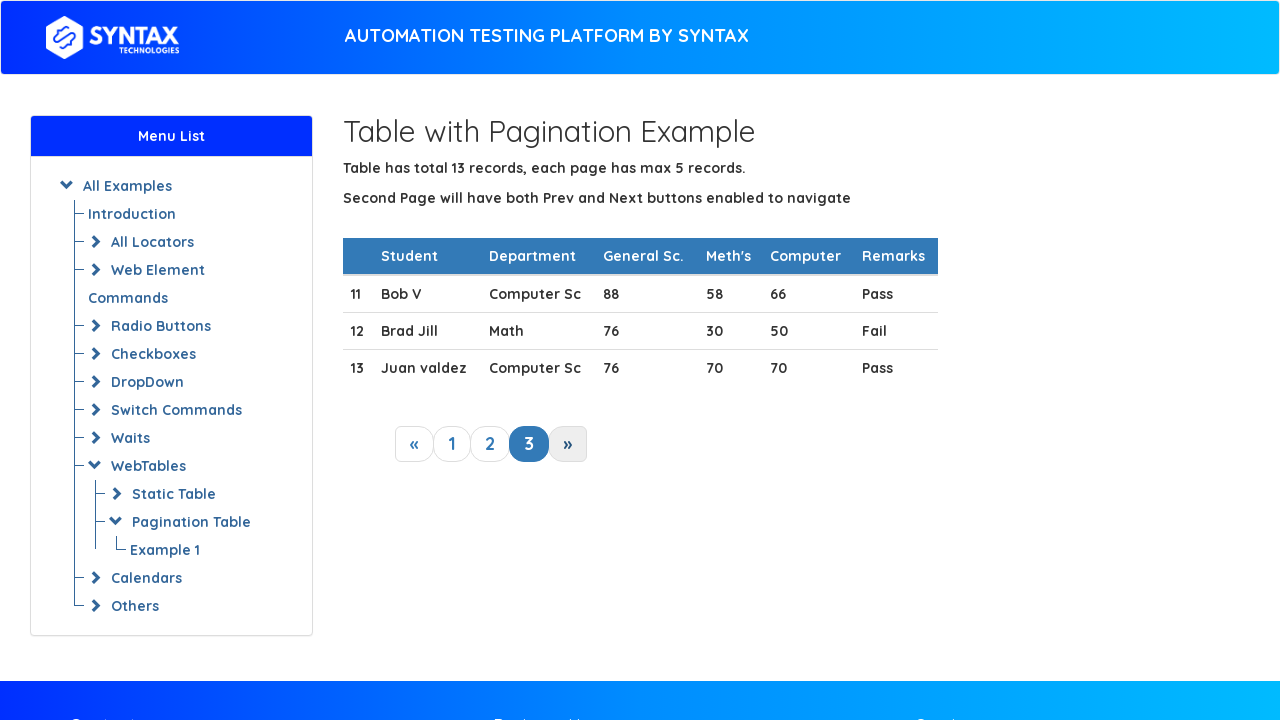

Clicked next button to navigate to next page of table at (568, 444) on a.next_link
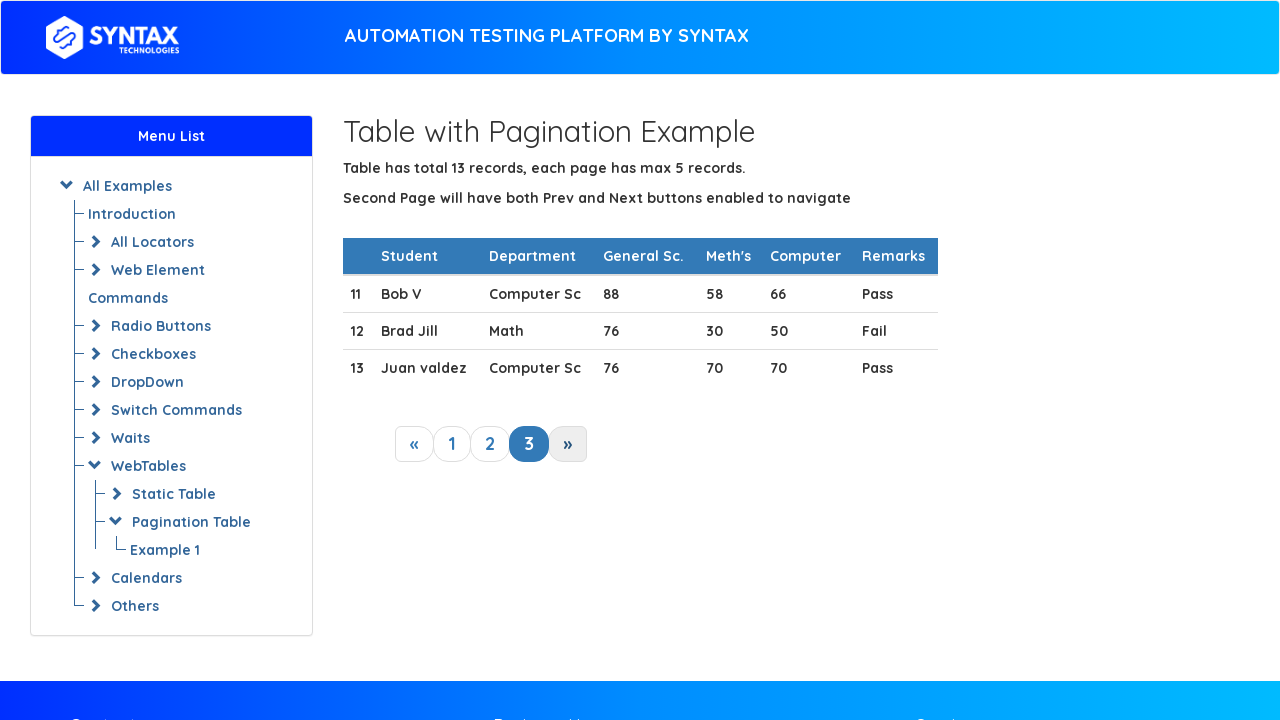

Waited for table content to update after pagination
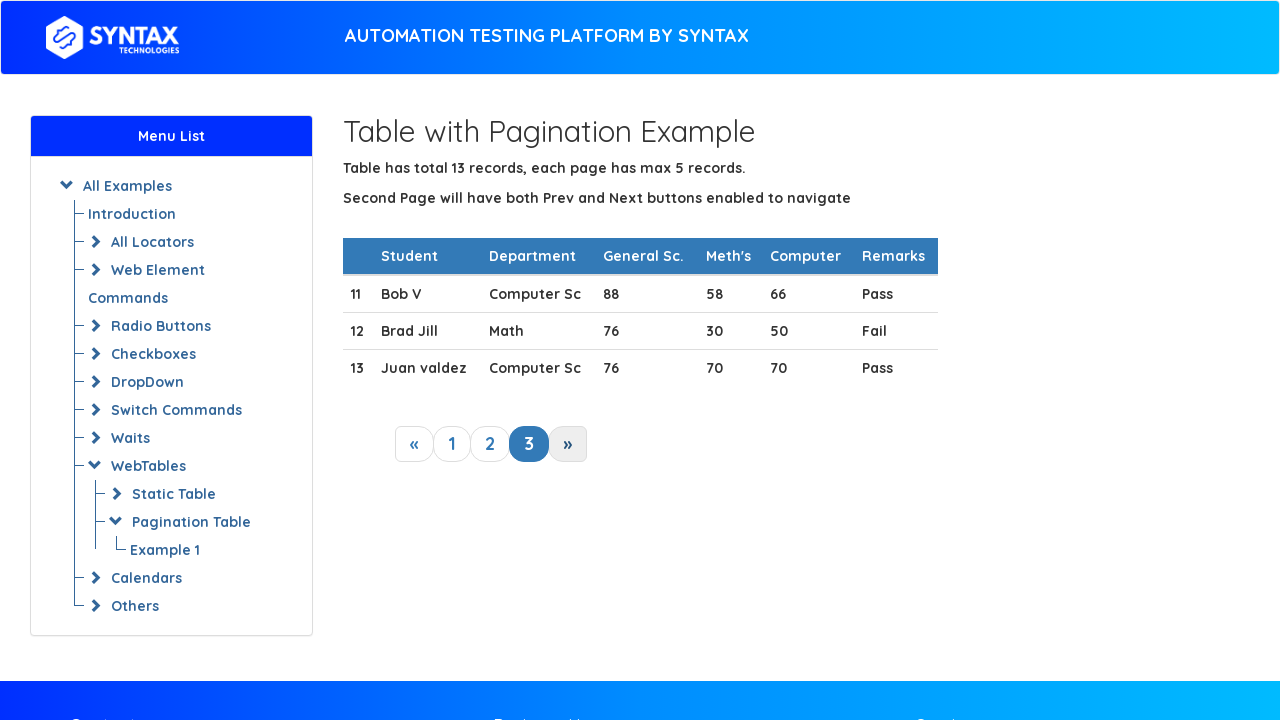

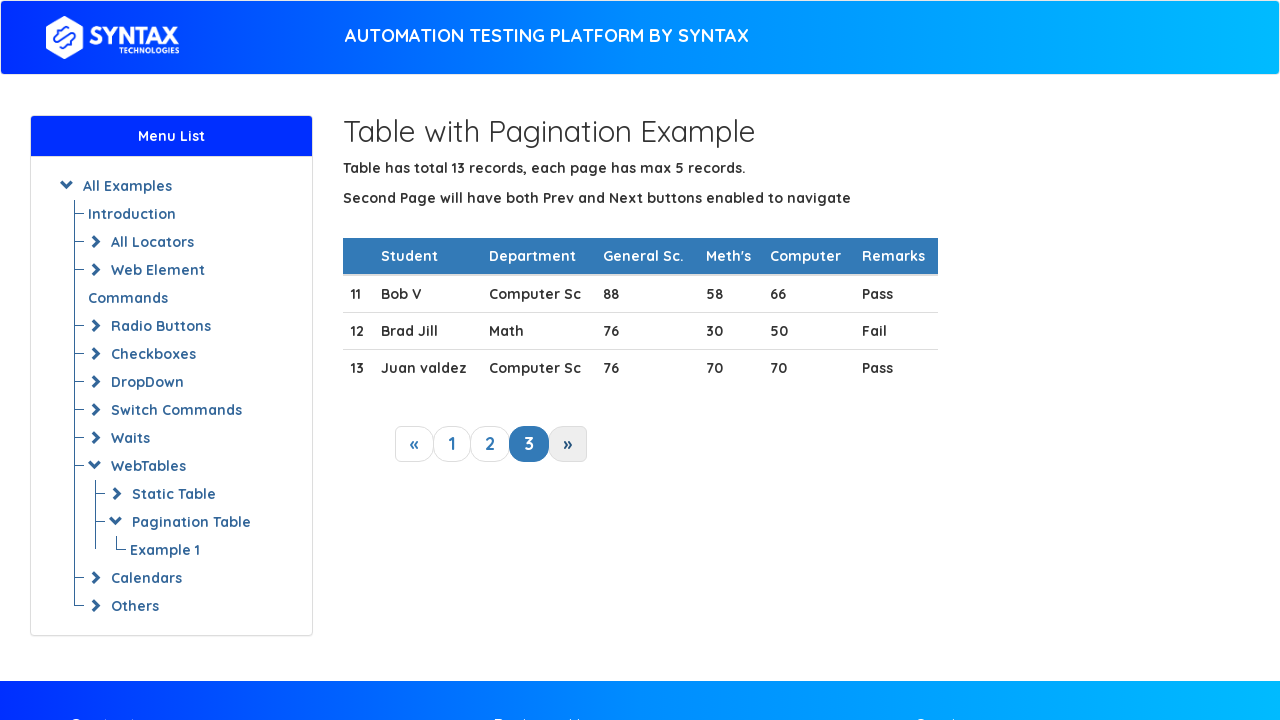